Navigates to DuckDuckGo search engine homepage. The script only performs navigation without any additional actions.

Starting URL: https://duckduckgo.com/

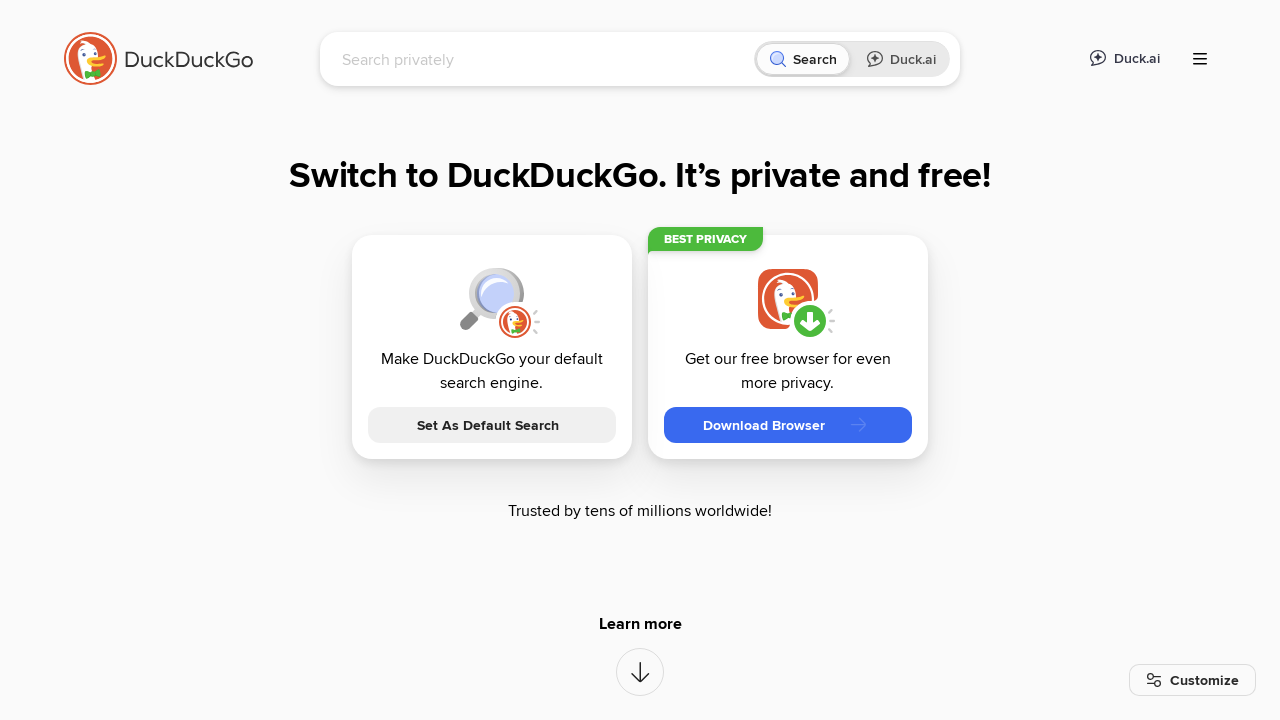

Waited for DuckDuckGo homepage to load (domcontentloaded state)
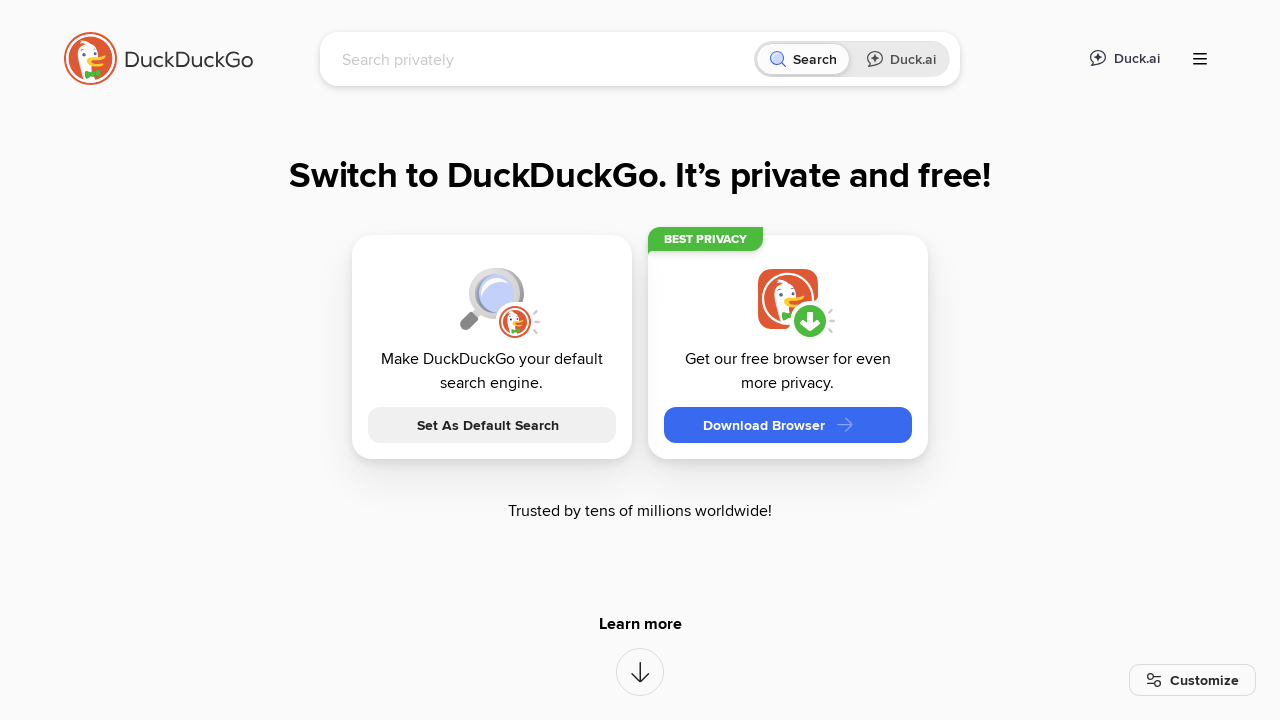

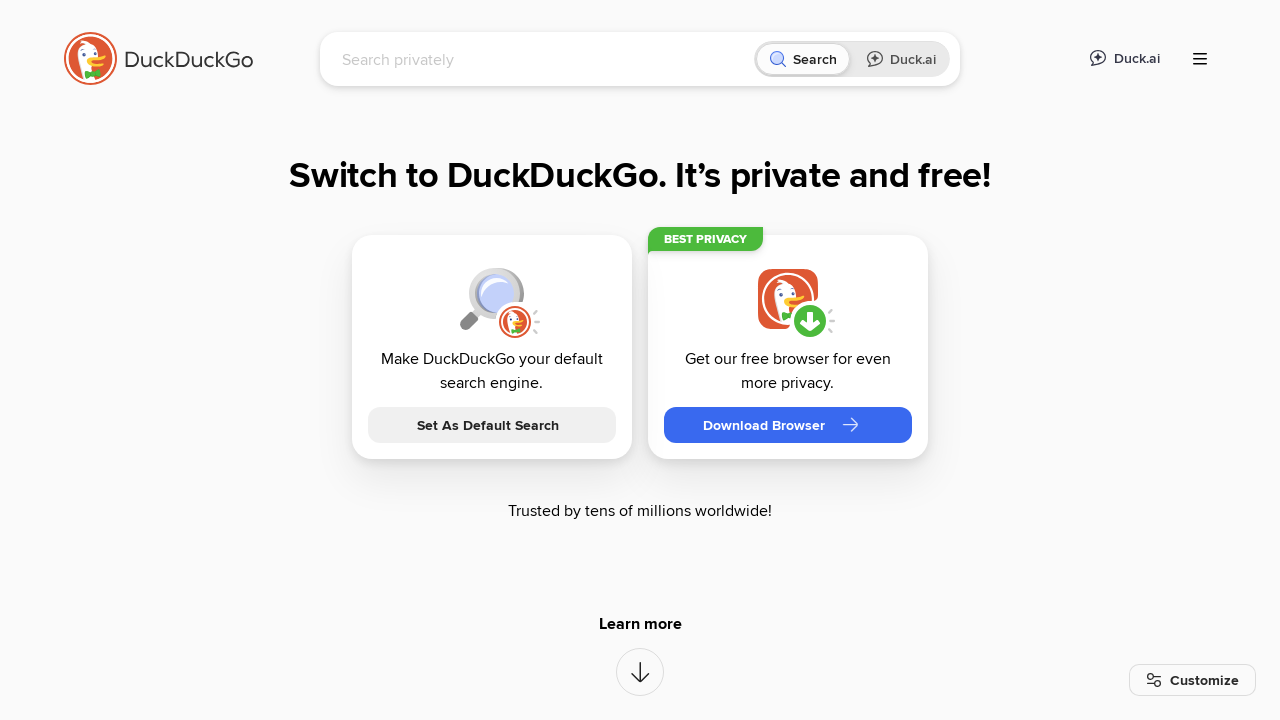